Tests JavaScript alert popup handling by clicking a button that triggers an alert, dismissing the alert, and then clicking a checkbox on the page.

Starting URL: https://rahulshettyacademy.com/AutomationPractice/

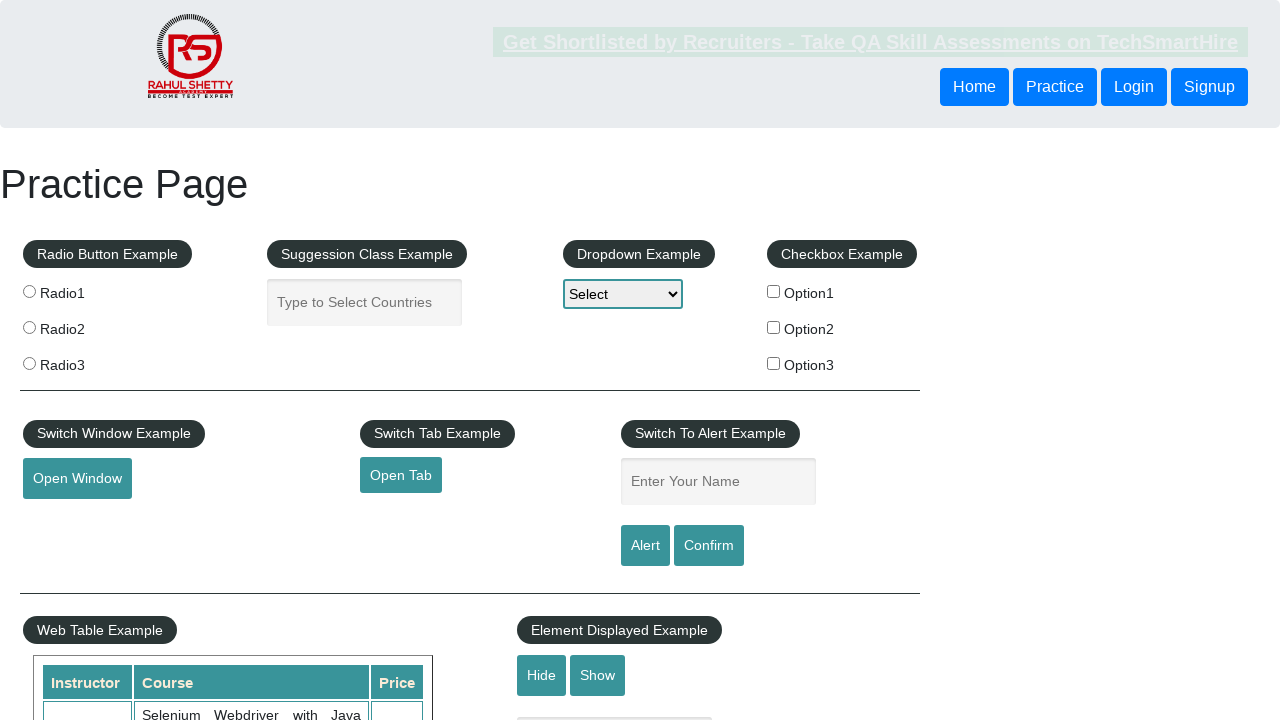

Clicked alert button to trigger JavaScript alert at (645, 546) on #alertbtn
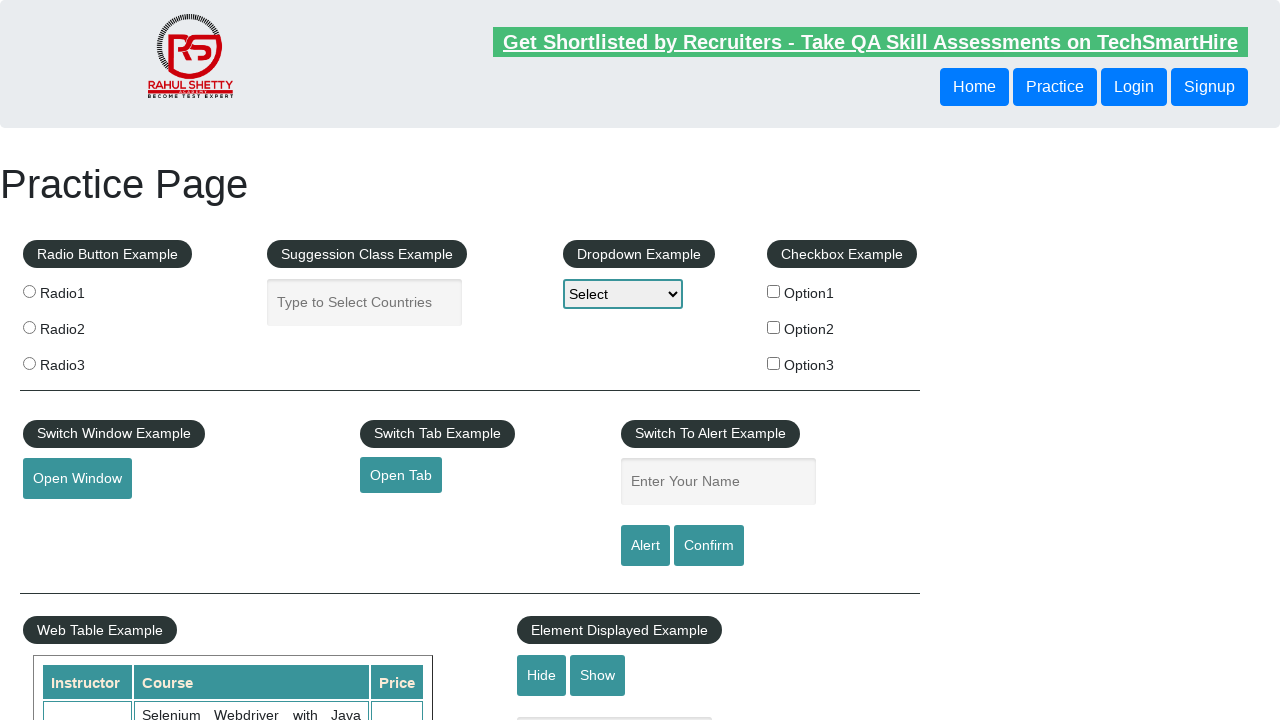

Set up dialog handler to dismiss alert
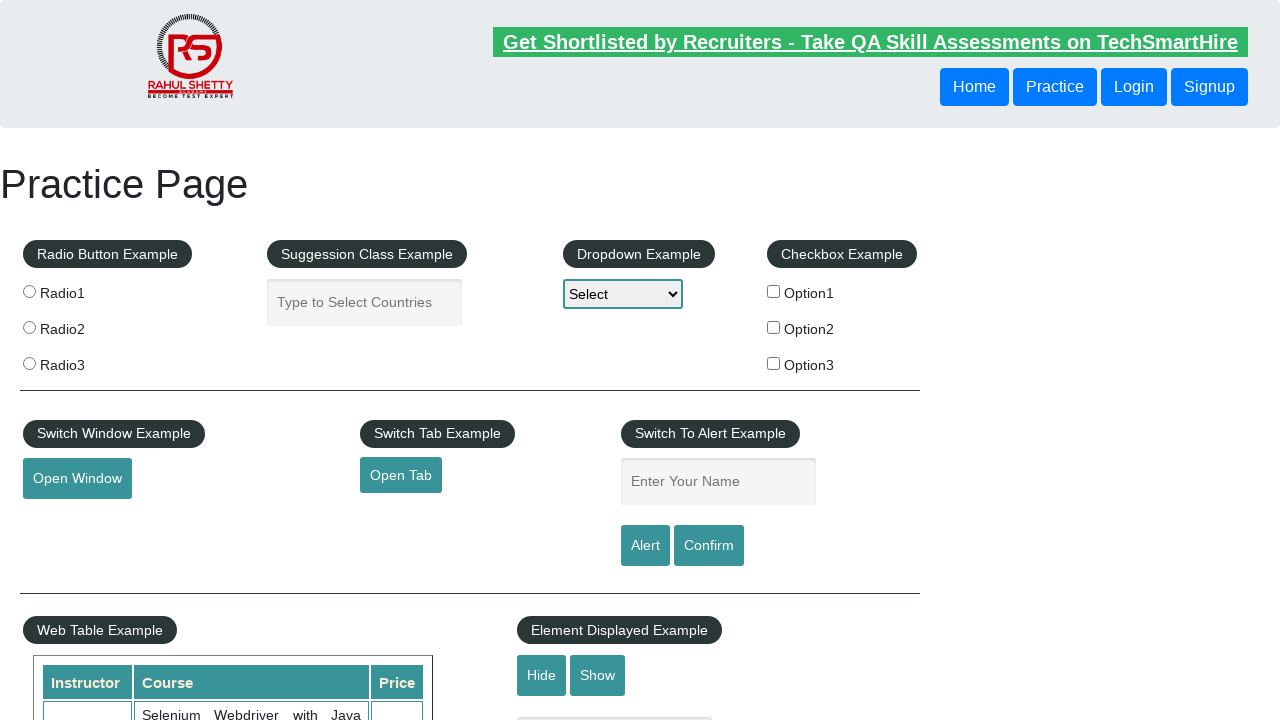

Waited for alert dialog to be processed
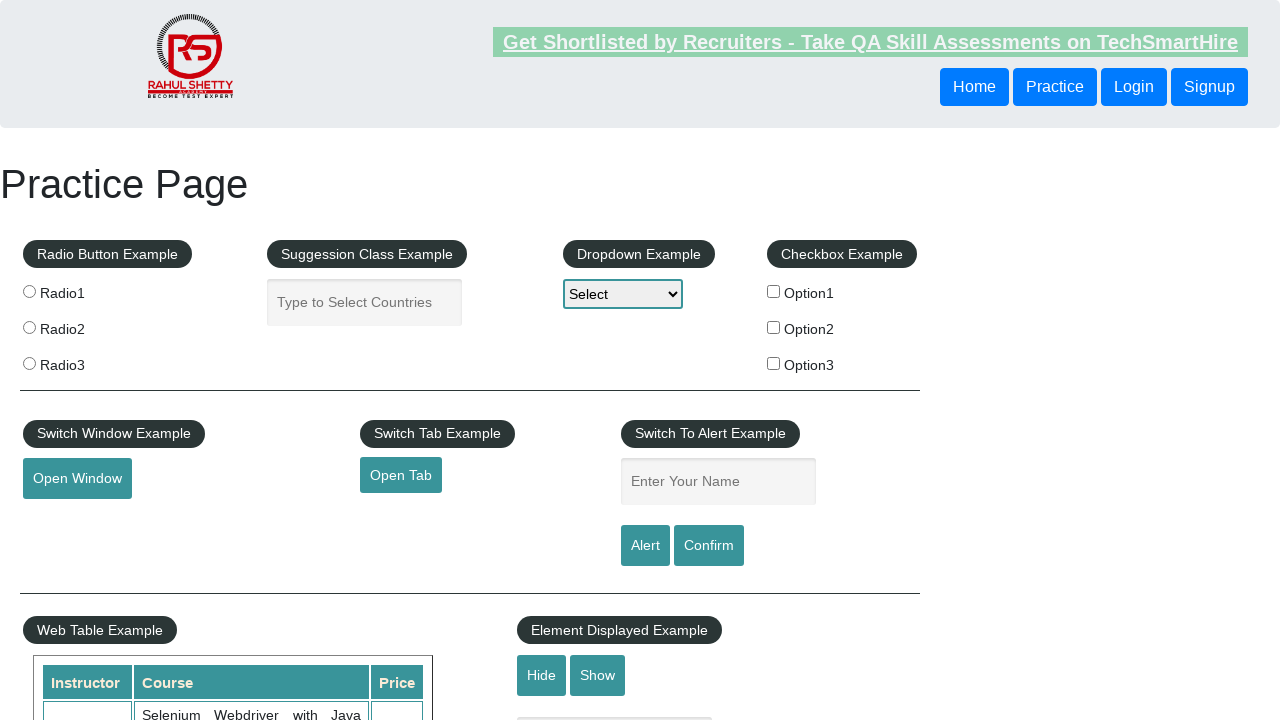

Clicked the first checkbox option at (774, 291) on #checkBoxOption1
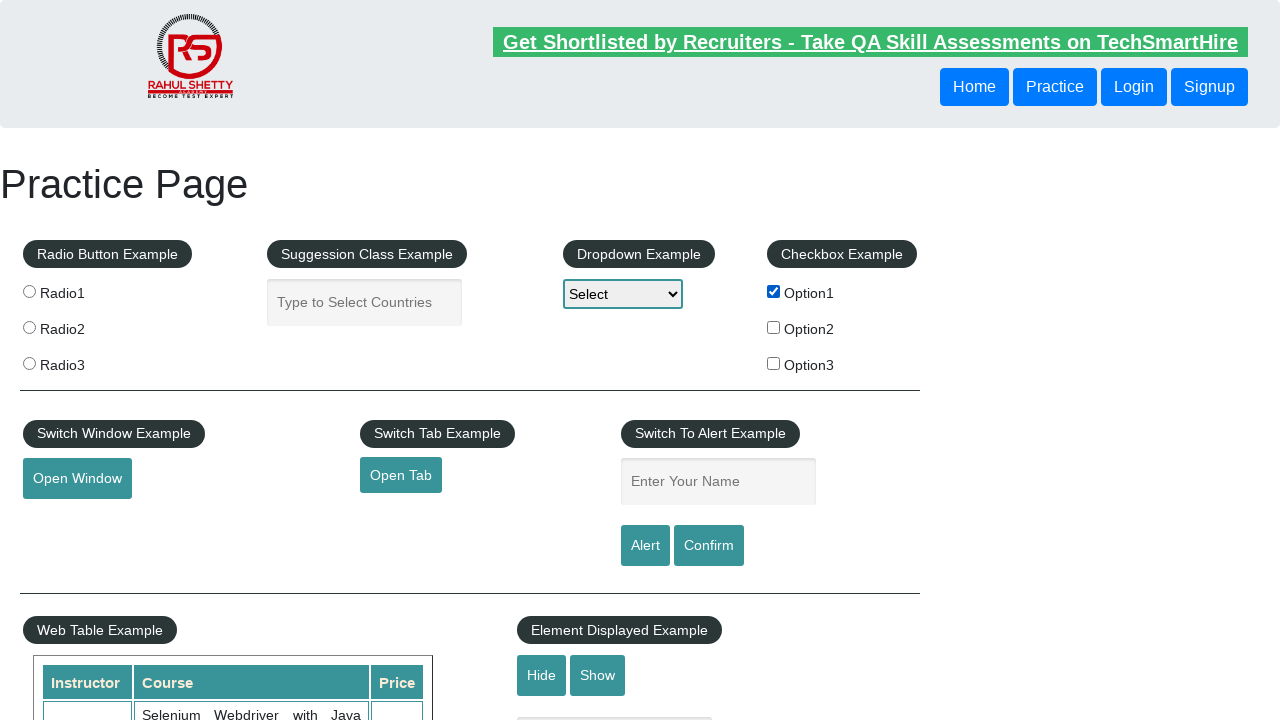

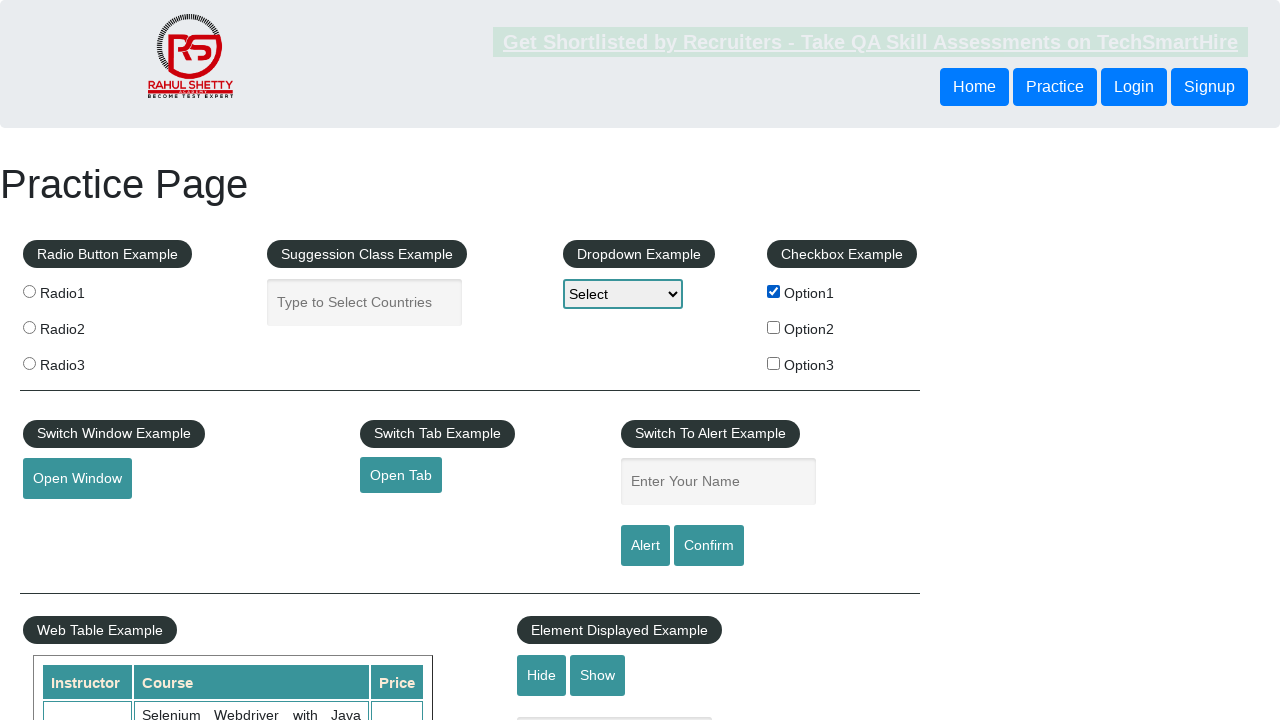